Tests drag and drop functionality on jQuery UI's droppable demo page by dragging an element and dropping it onto a target element within an iframe

Starting URL: https://jqueryui.com/droppable/

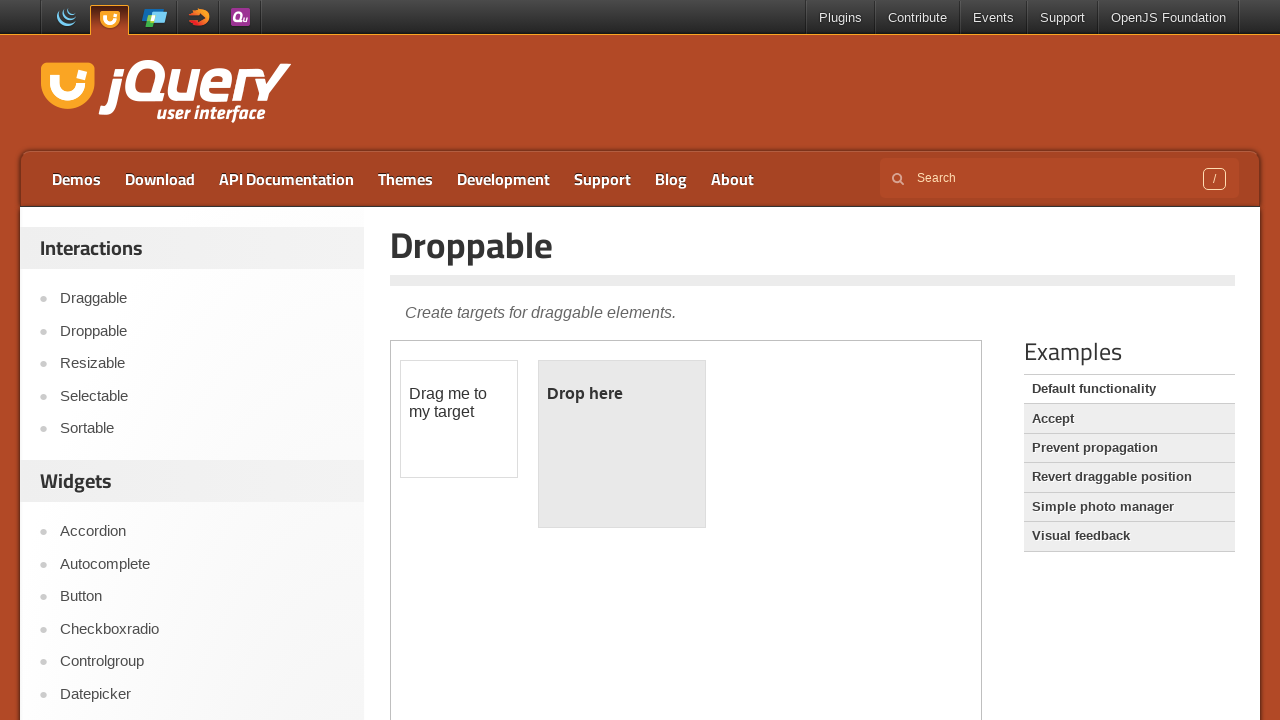

Located the demo iframe
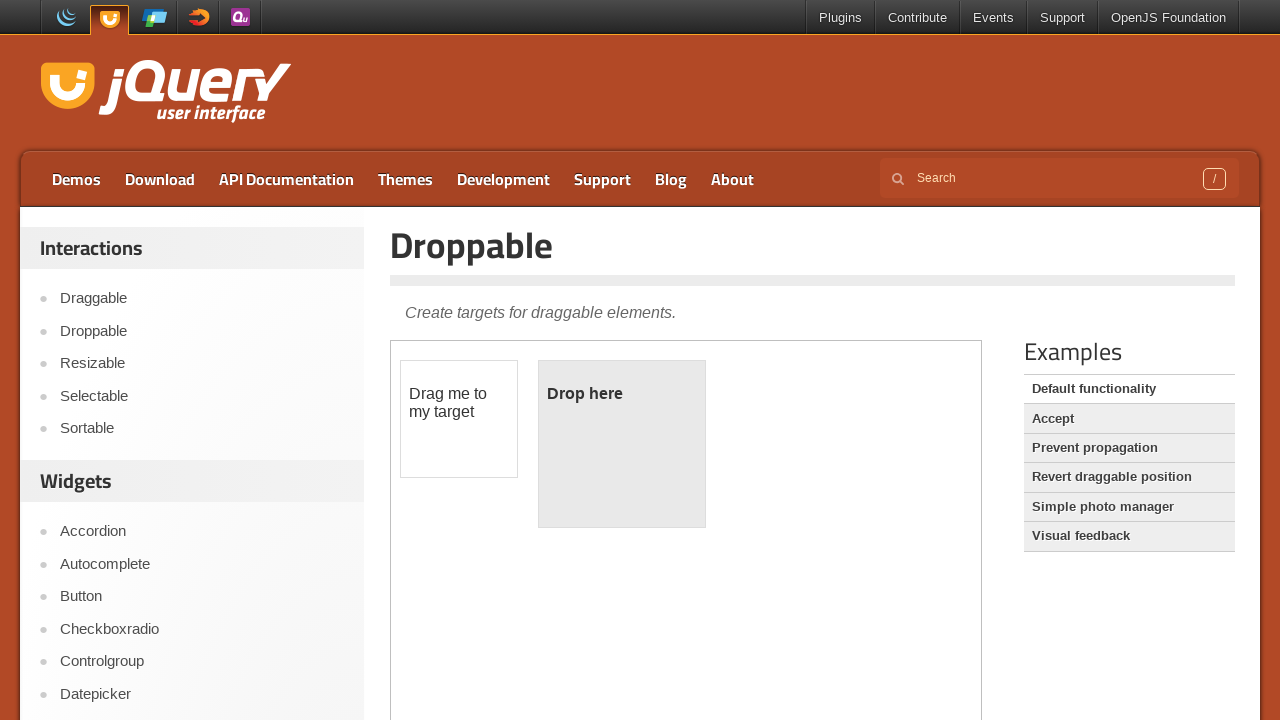

Located the draggable element within the iframe
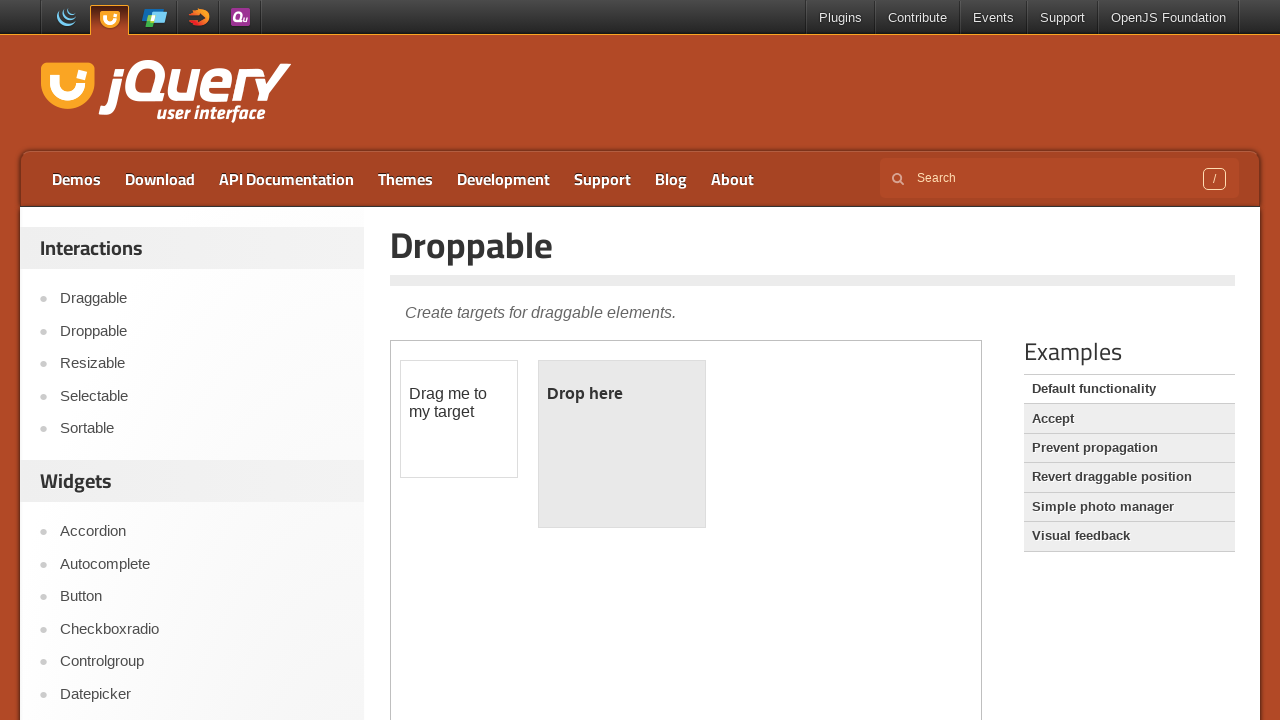

Located the droppable target element within the iframe
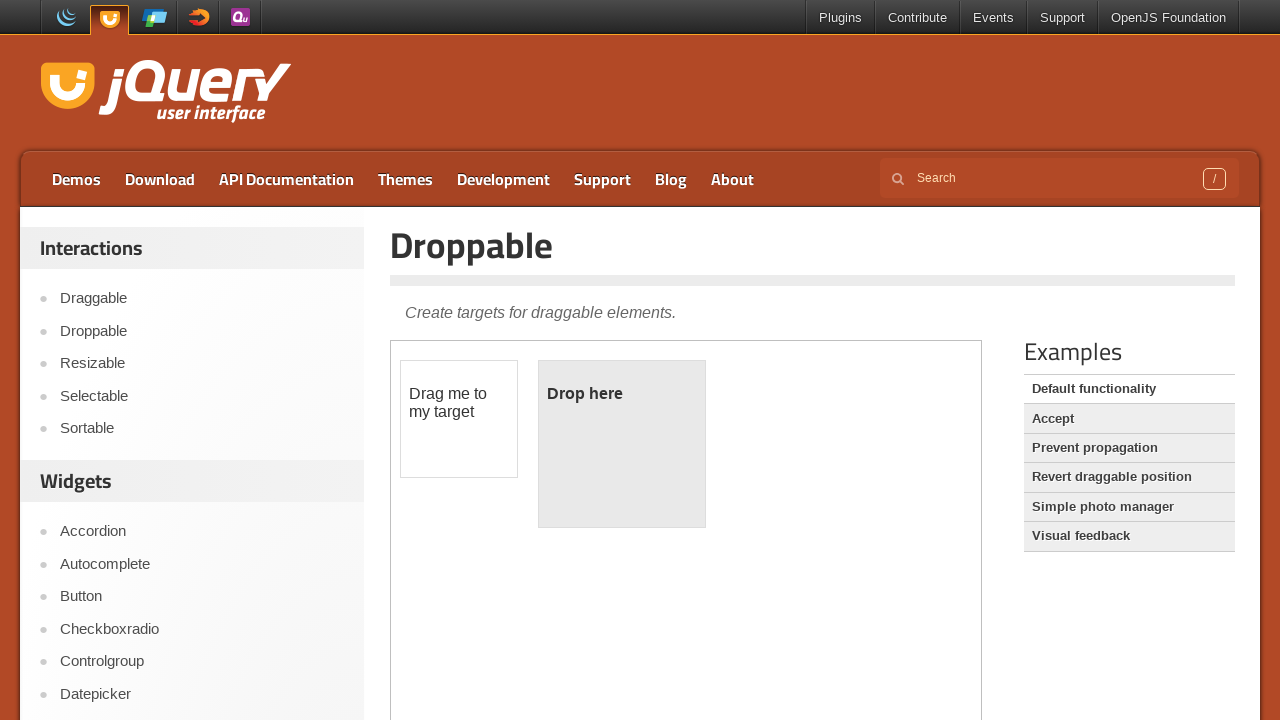

Dragged the draggable element and dropped it onto the droppable target at (622, 444)
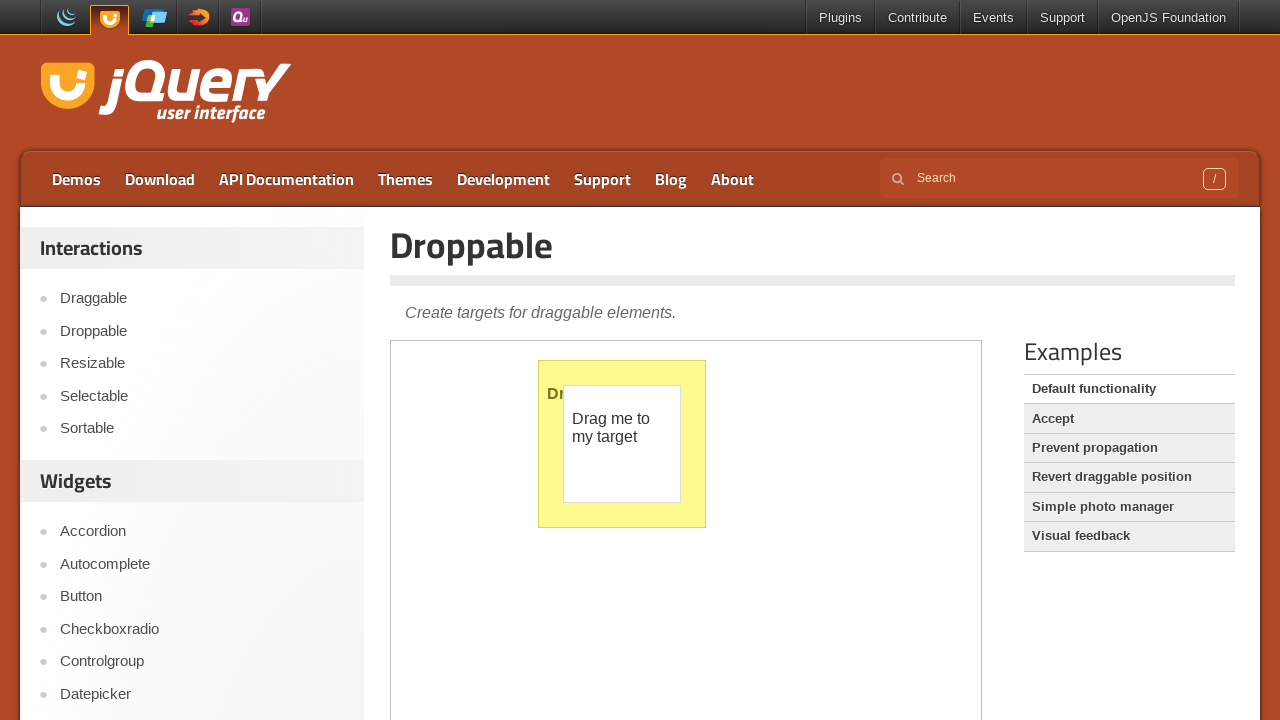

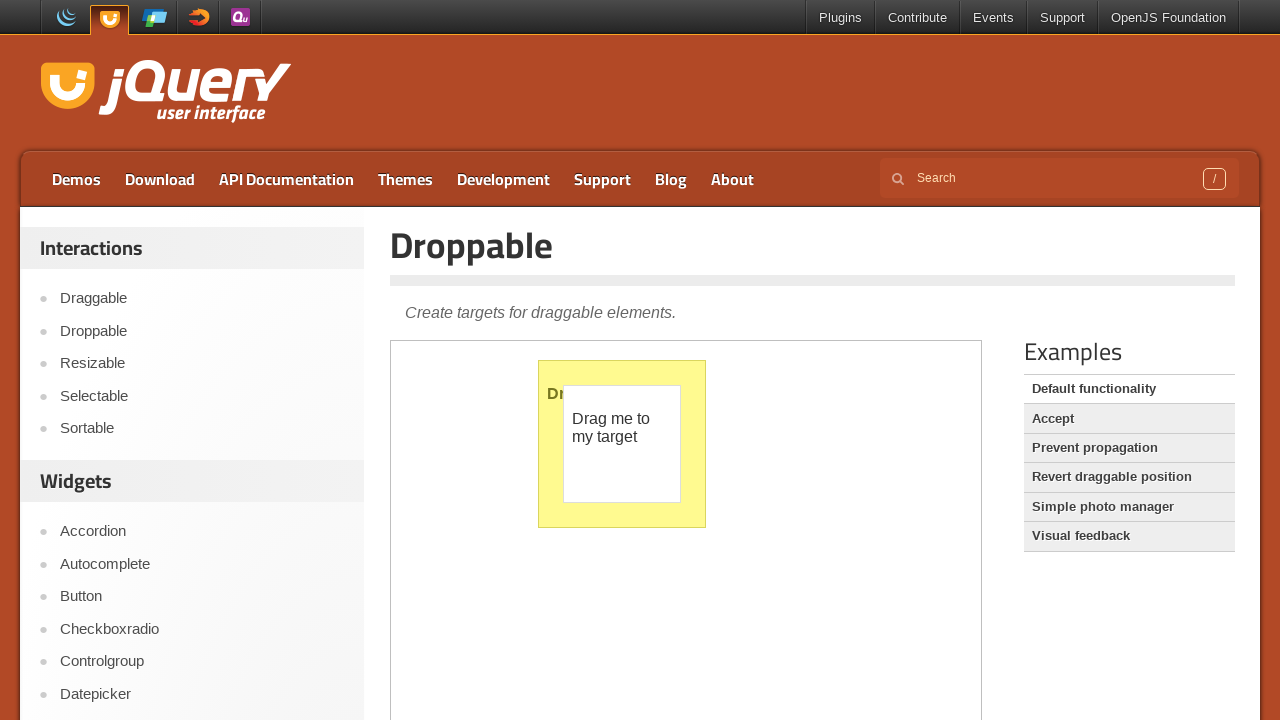